Tests static dropdown selection functionality by selecting options using different methods (by index, visible text, and value)

Starting URL: https://rahulshettyacademy.com/dropdownsPractise/

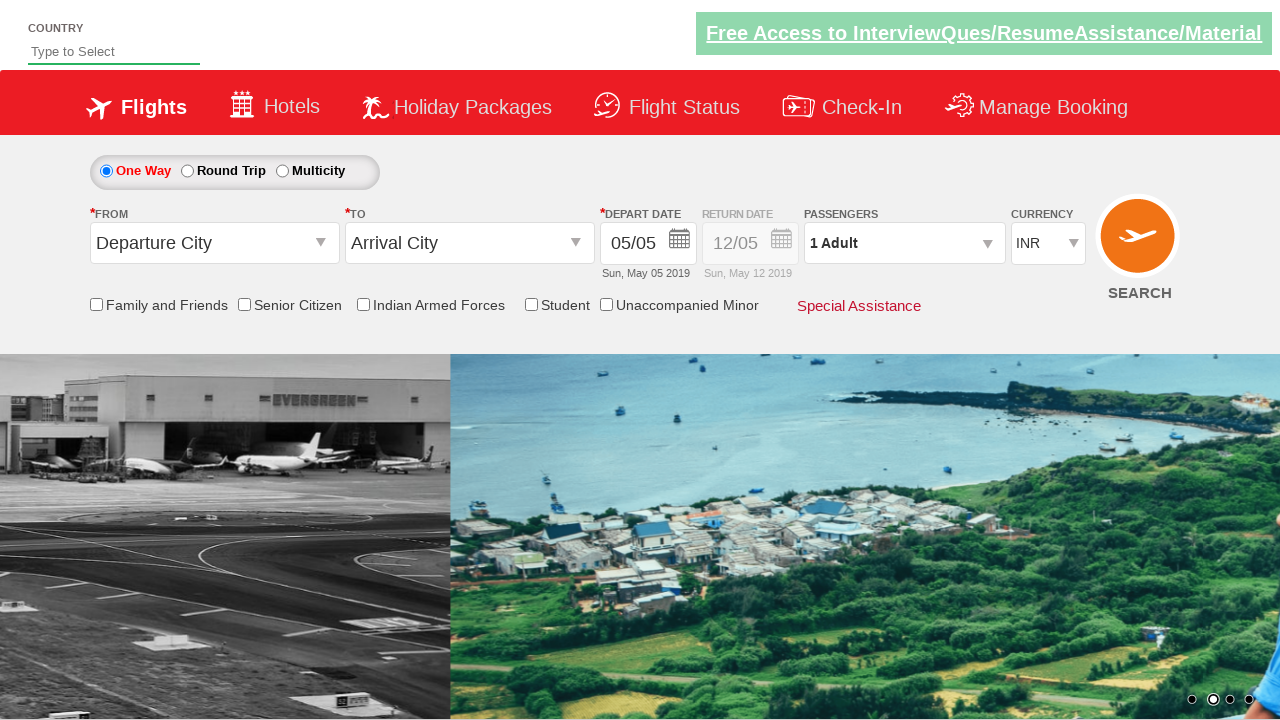

Selected 3rd option (index 2) from currency dropdown on #ctl00_mainContent_DropDownListCurrency
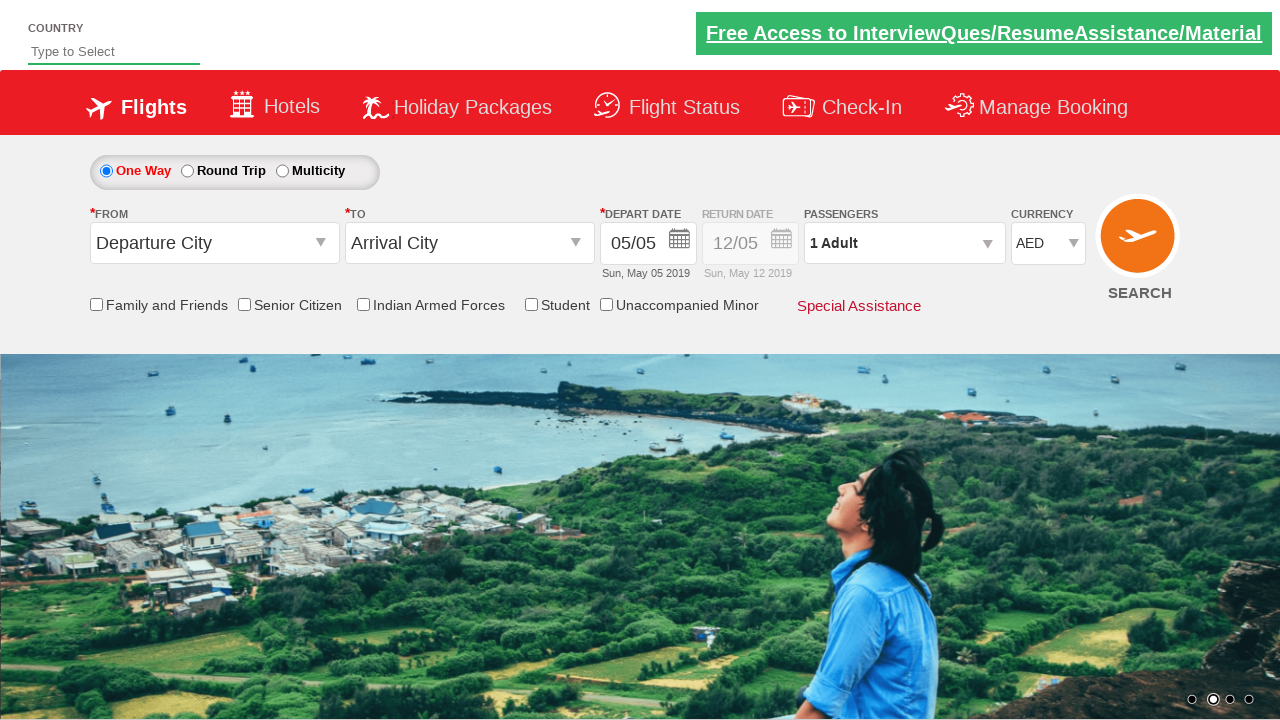

Selected USD by visible text from currency dropdown on #ctl00_mainContent_DropDownListCurrency
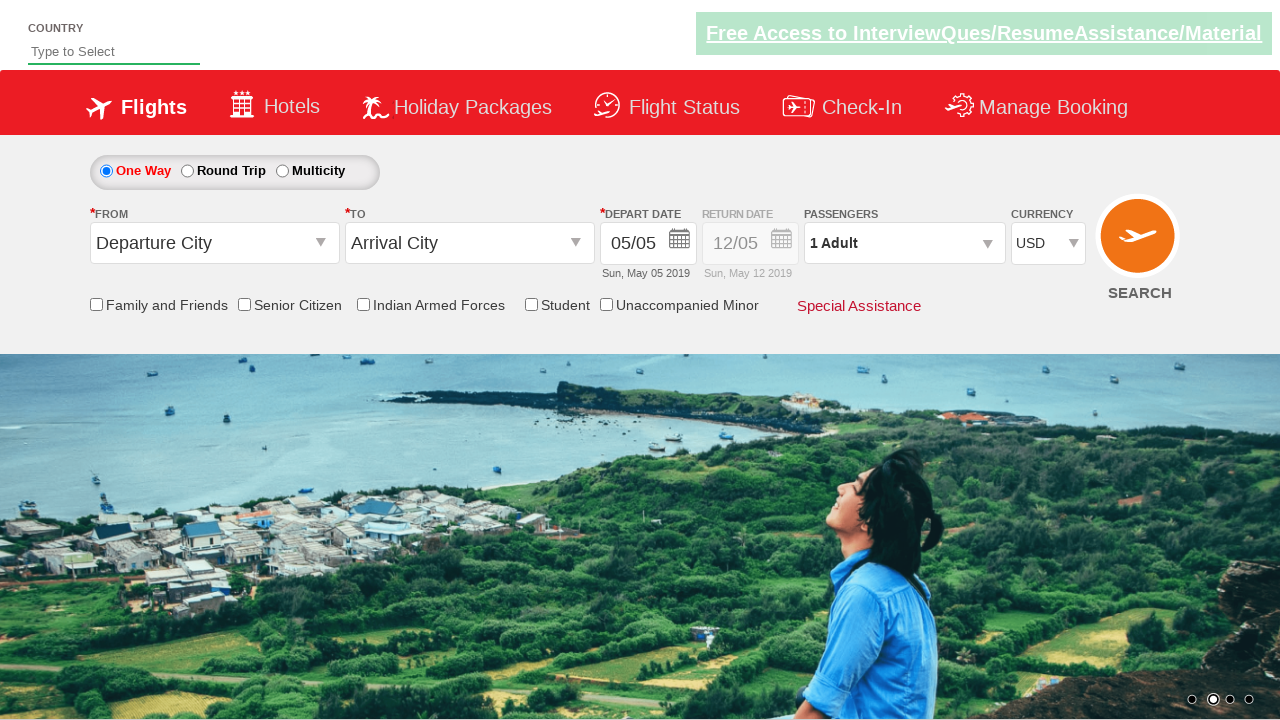

Selected INR by value from currency dropdown on #ctl00_mainContent_DropDownListCurrency
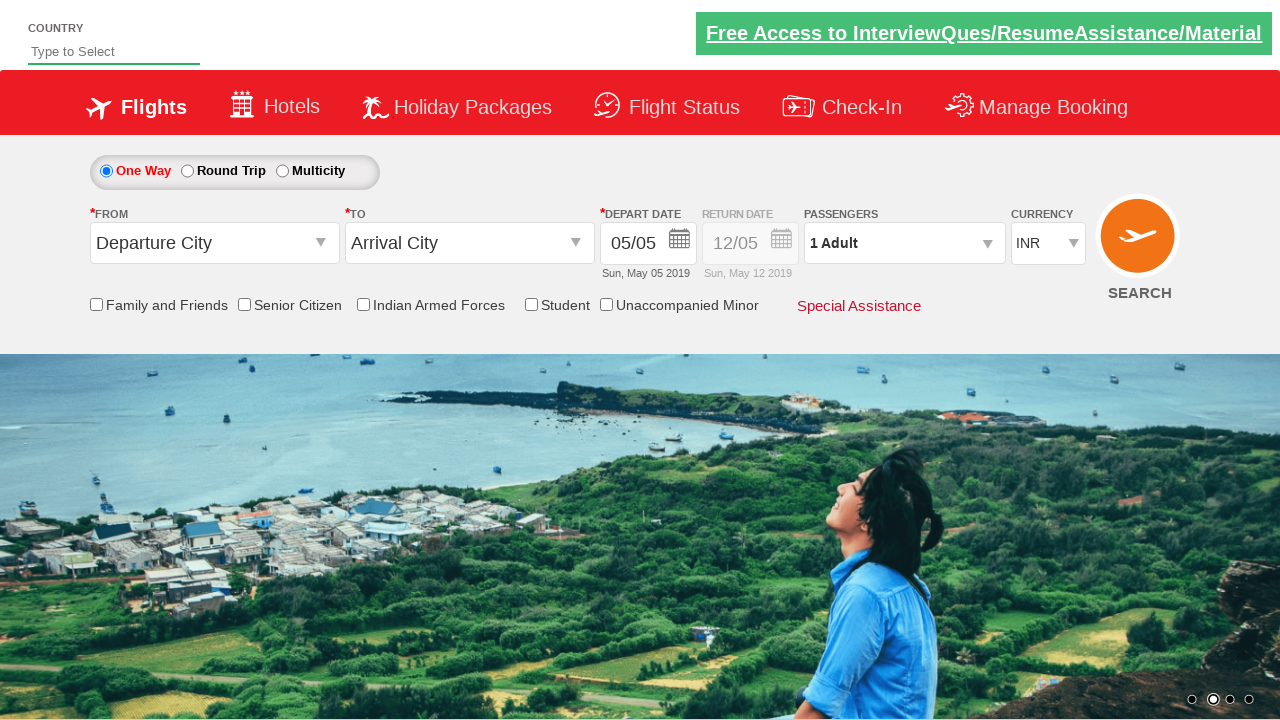

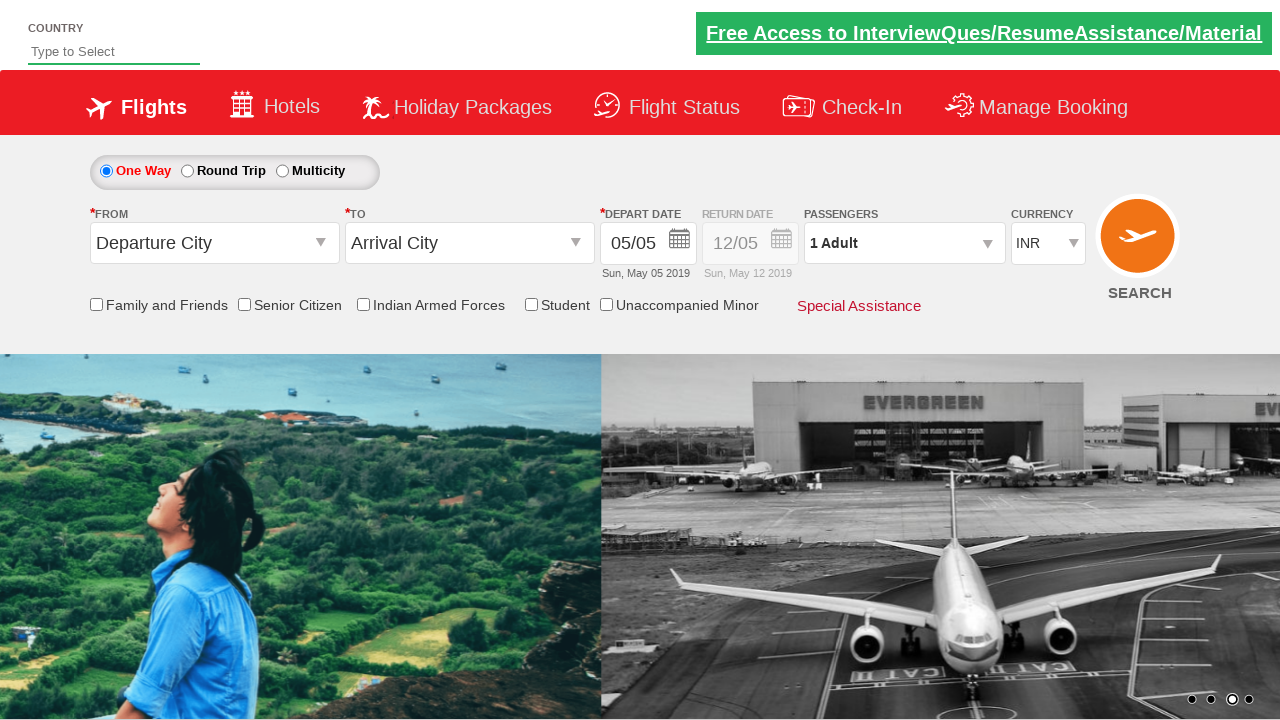